Tests a student registration form by filling in all fields (name, email, gender, mobile, date of birth, subjects, hobbies, address, state, city) and submitting the form, then verifies the submitted data appears correctly in a confirmation modal.

Starting URL: https://demoqa.com/automation-practice-form

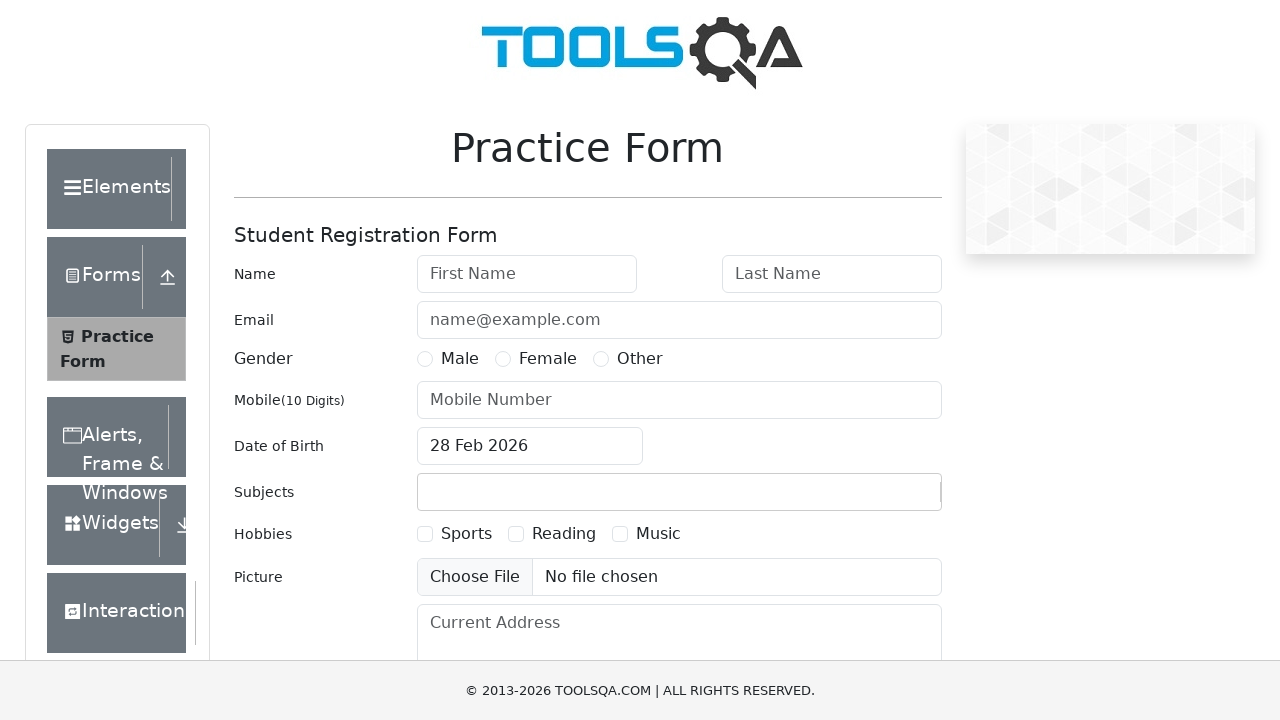

Verified practice form wrapper is loaded
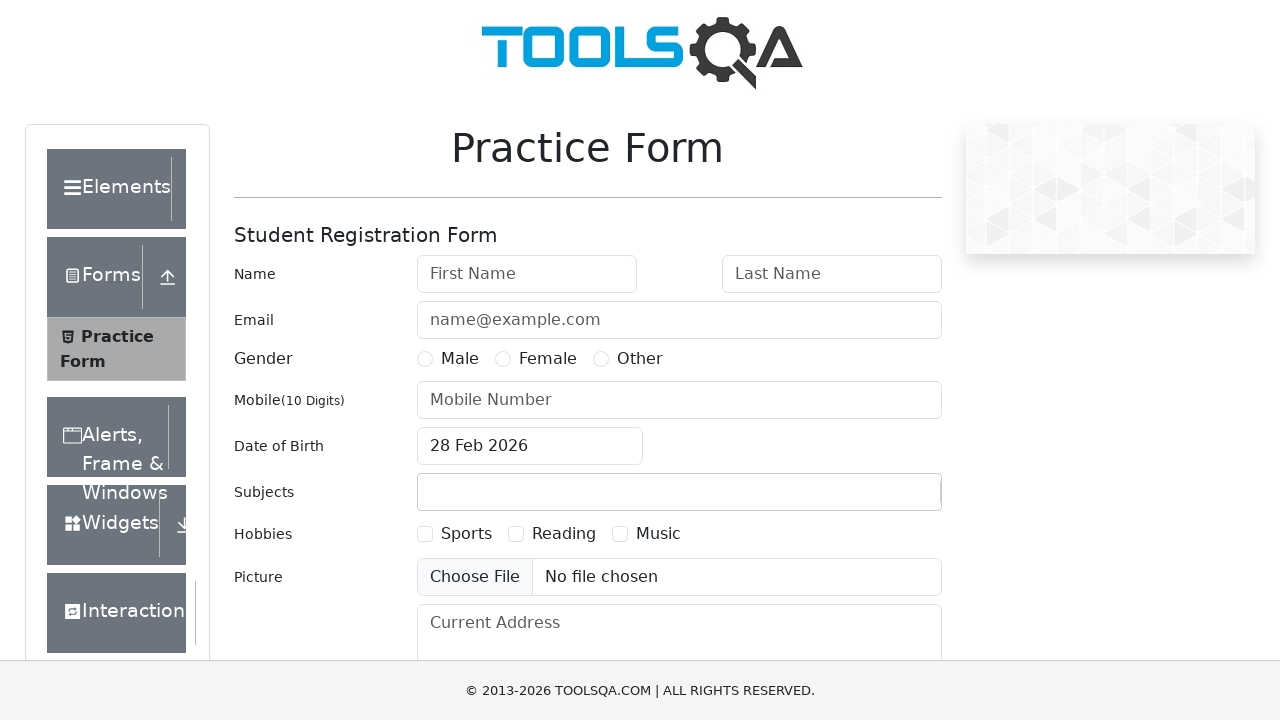

Removed fixed banner advertisement
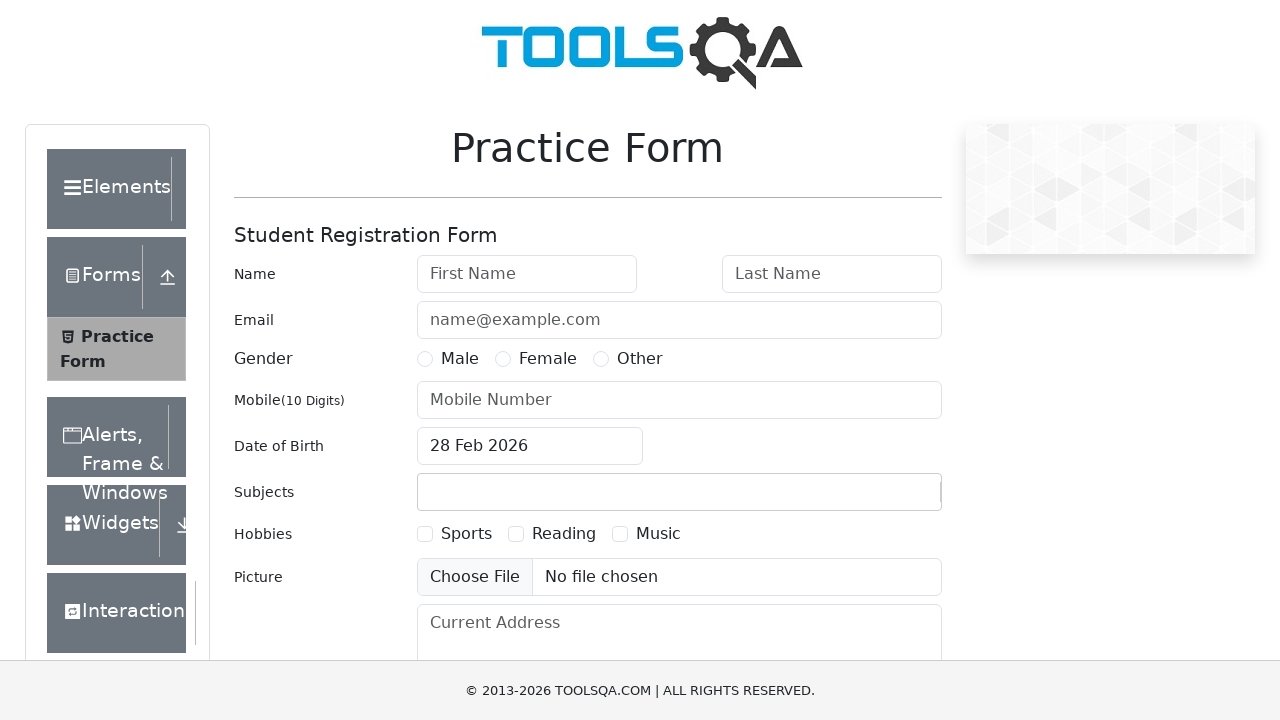

Removed footer element
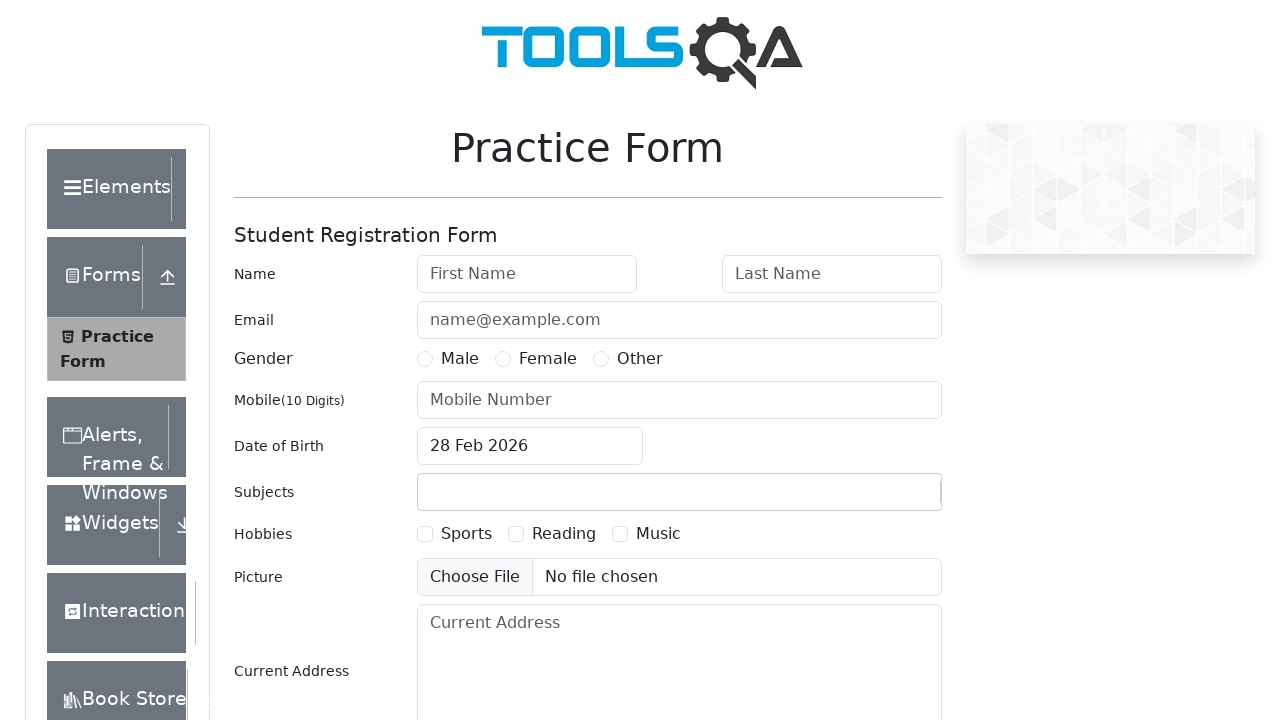

Removed sidebar content
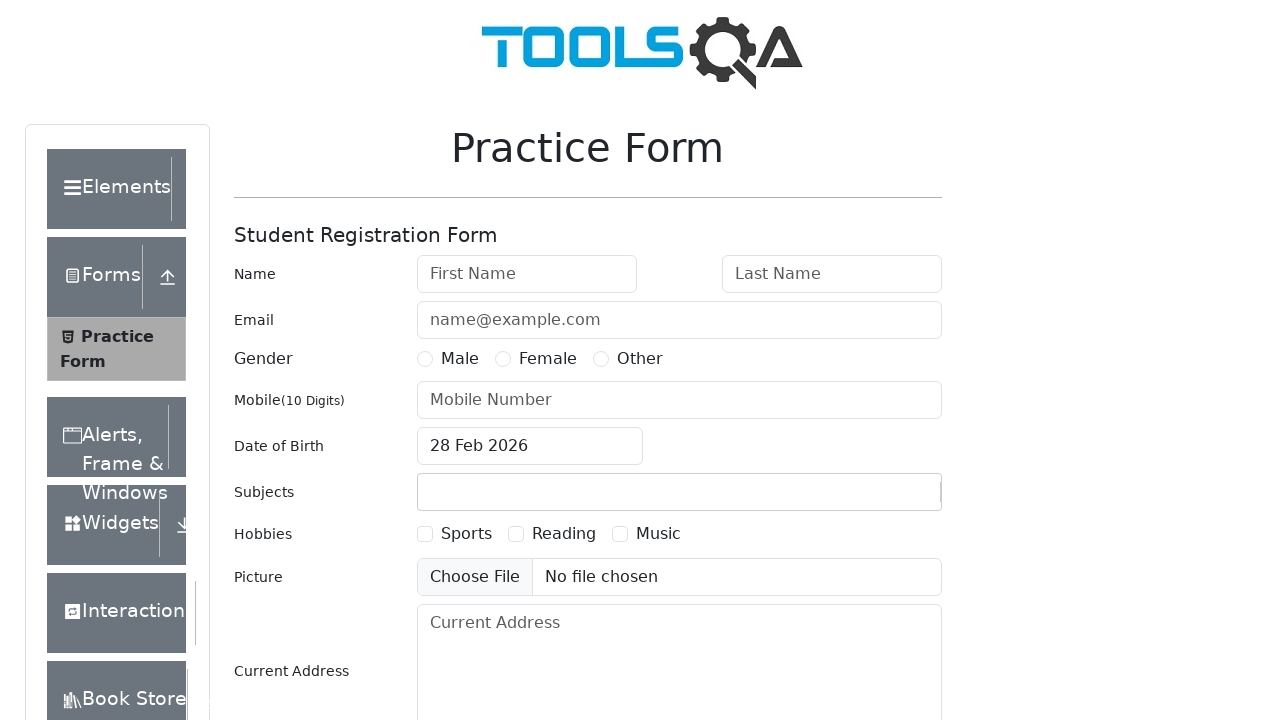

Scrolled to bottom of page
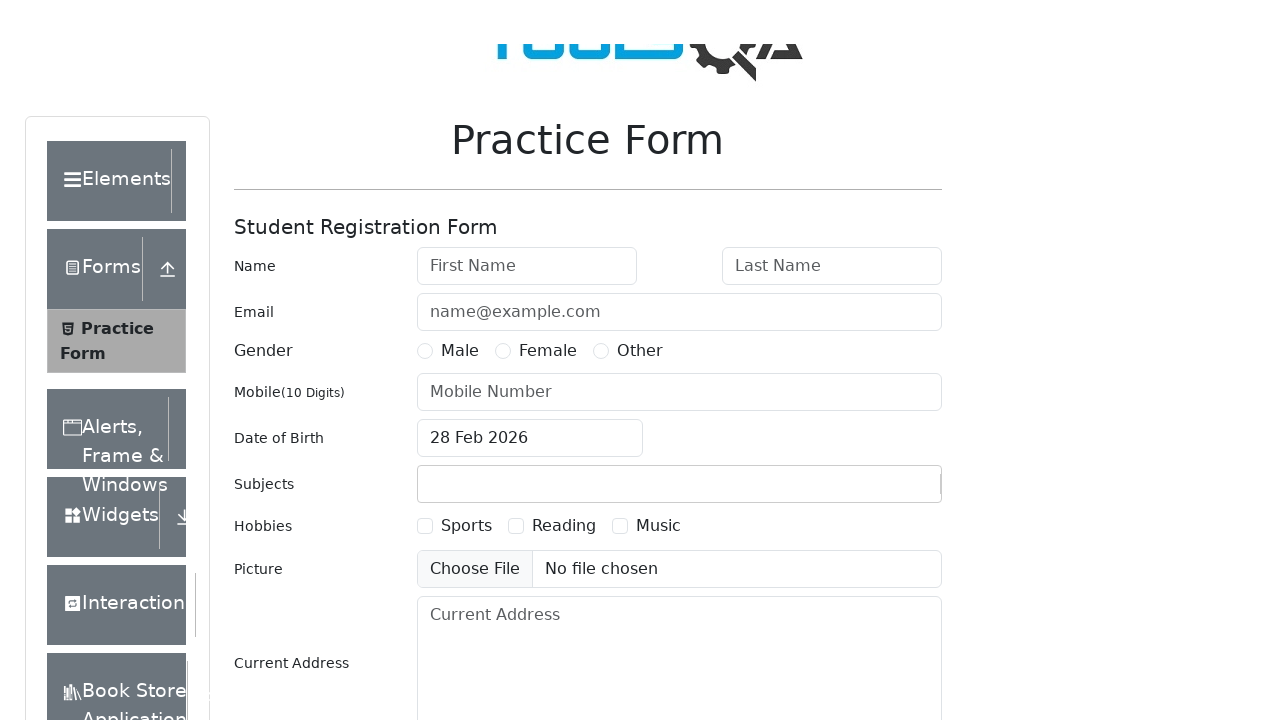

Filled first name field with 'Jon' on #firstName
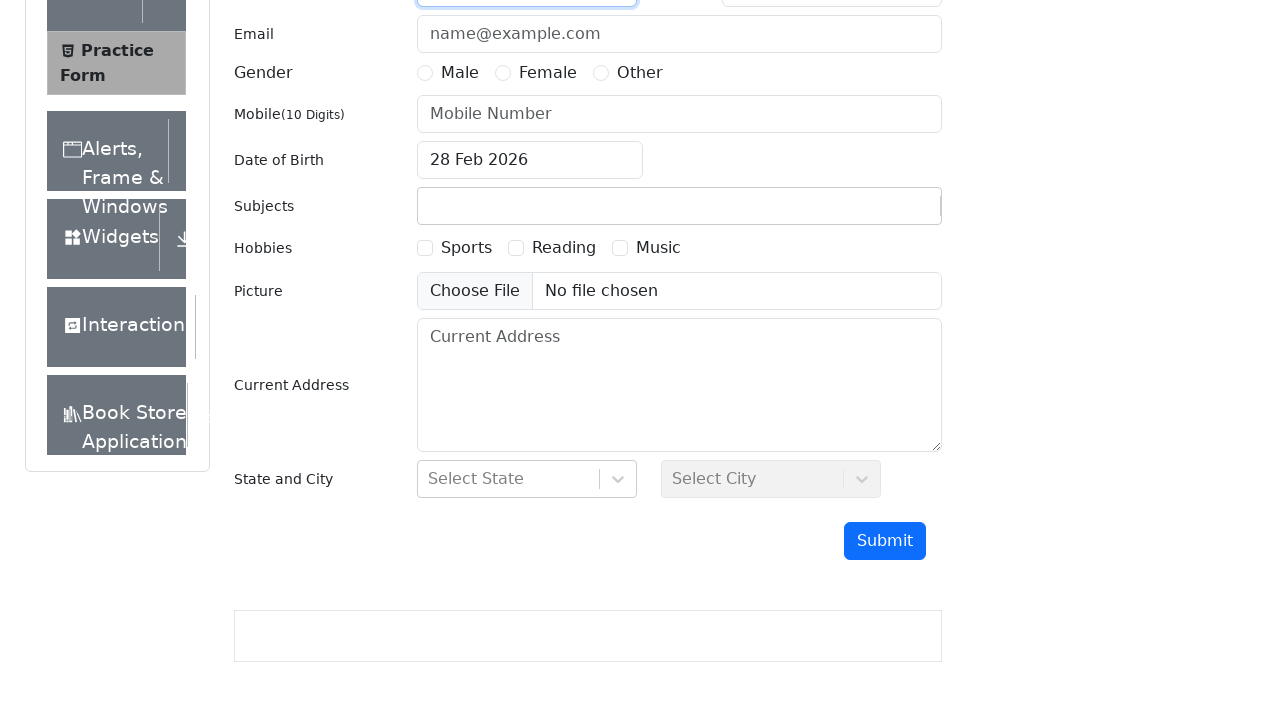

Filled last name field with 'Dir' on #lastName
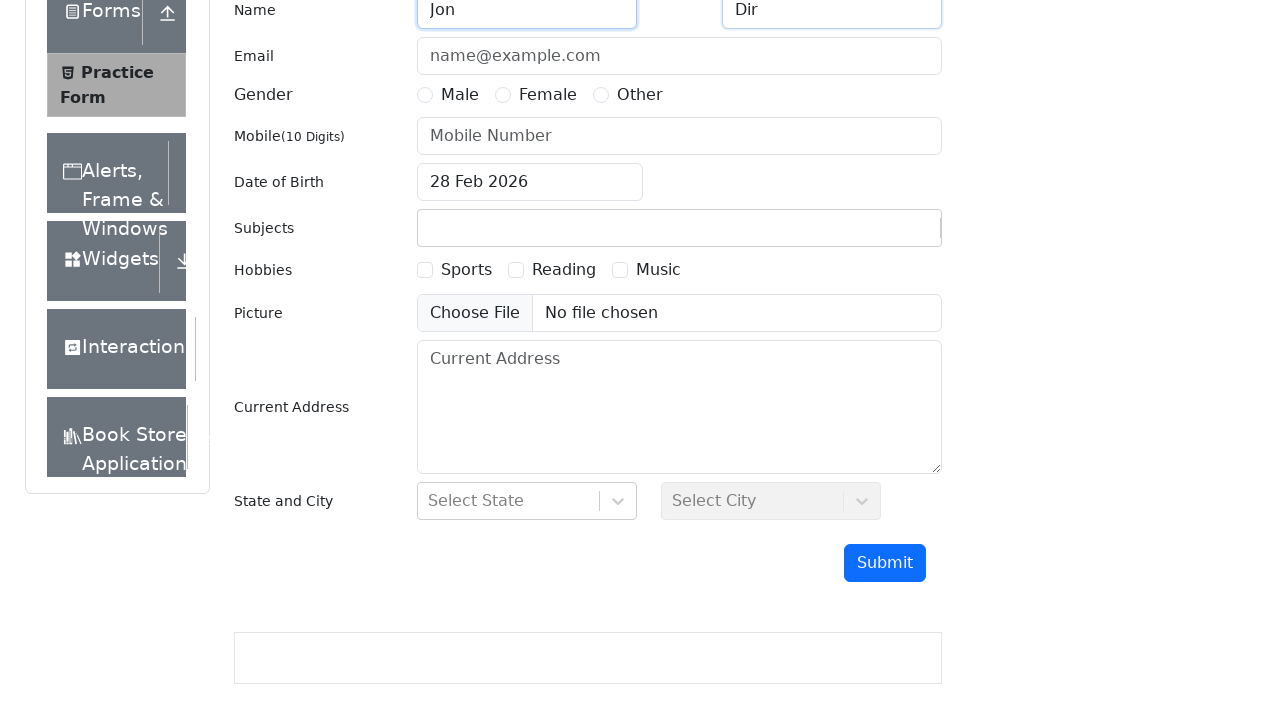

Filled email field with 'jondir@example.com' on #userEmail
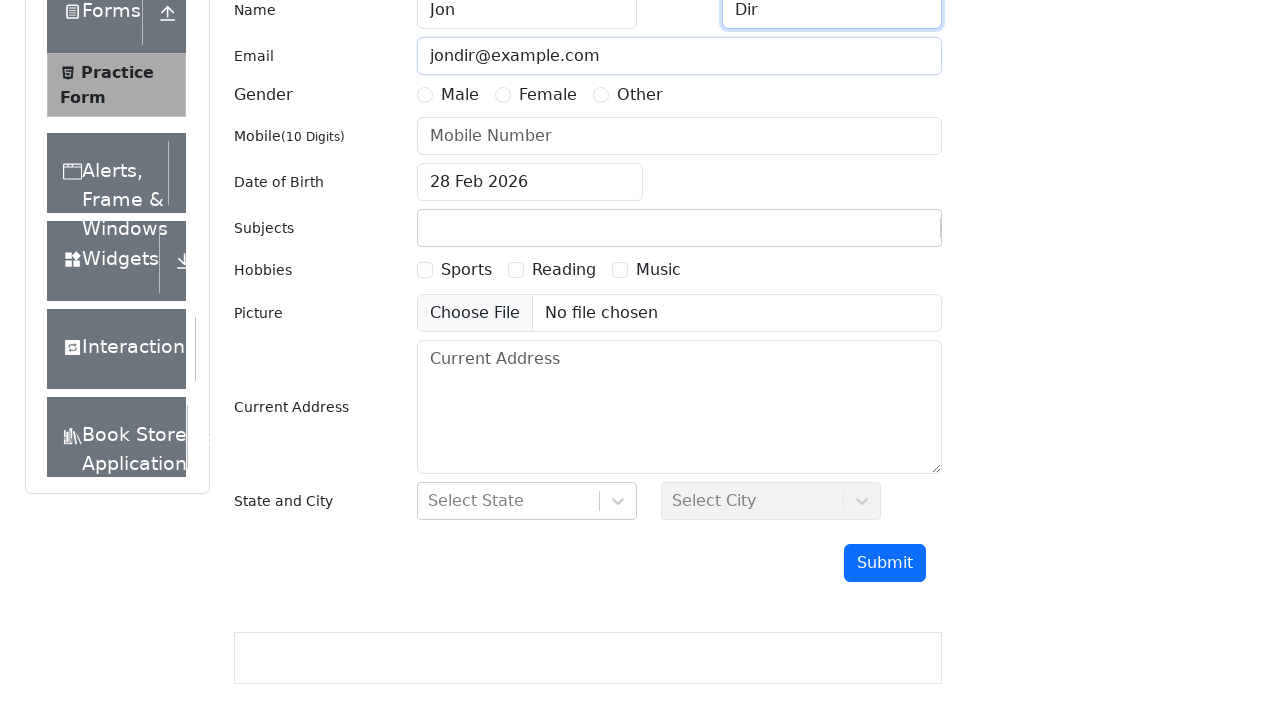

Selected Male gender option at (460, 95) on [for=gender-radio-1]
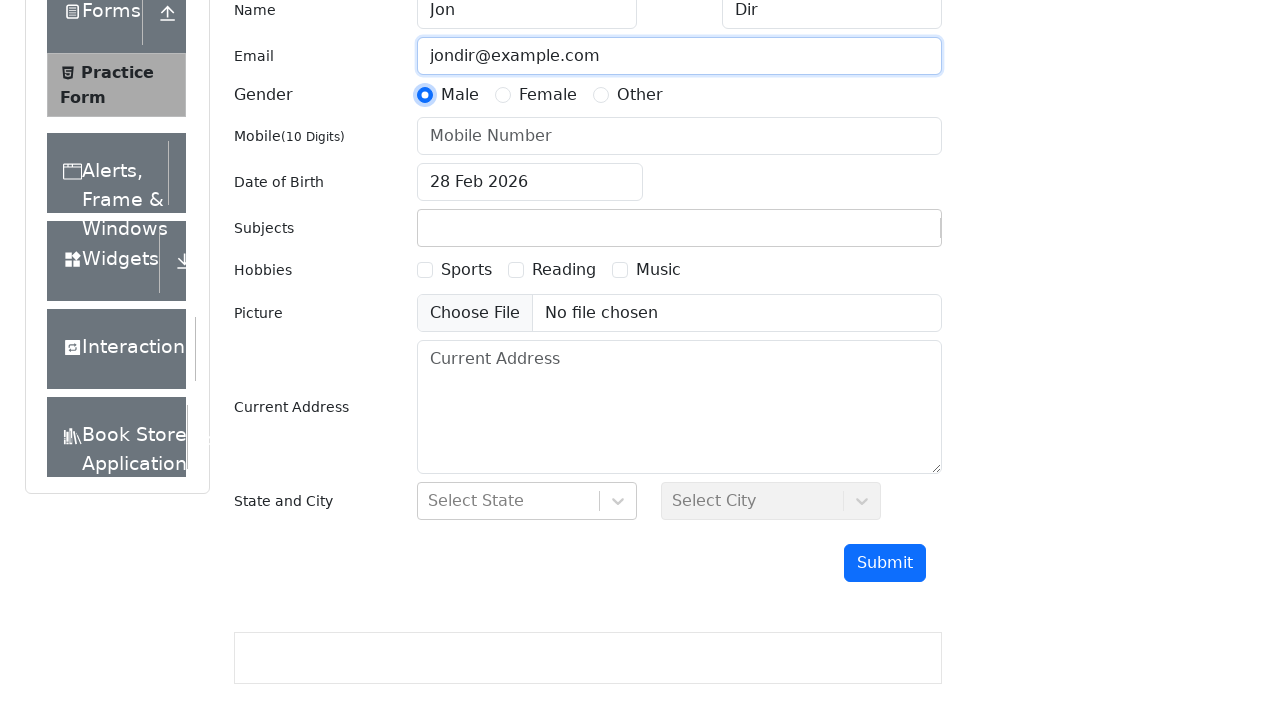

Filled mobile number field with '5296846163' on [placeholder="Mobile Number"]
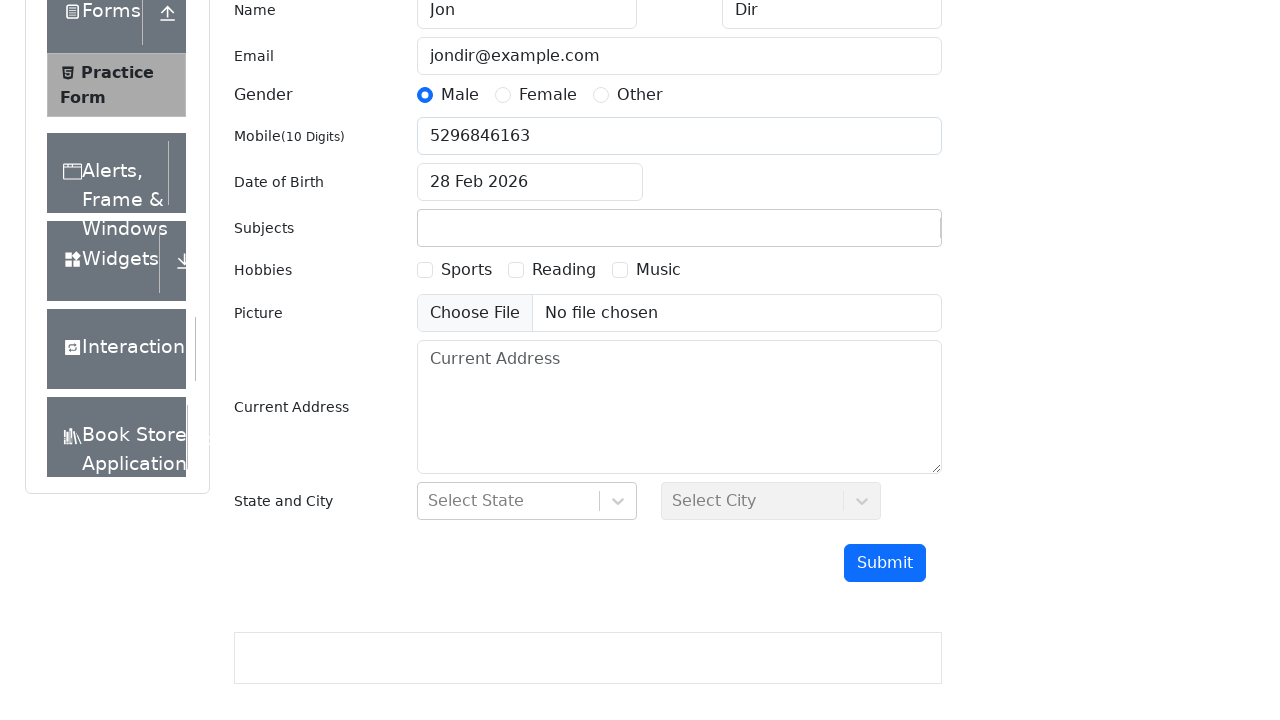

Clicked date of birth input field at (530, 182) on #dateOfBirthInput
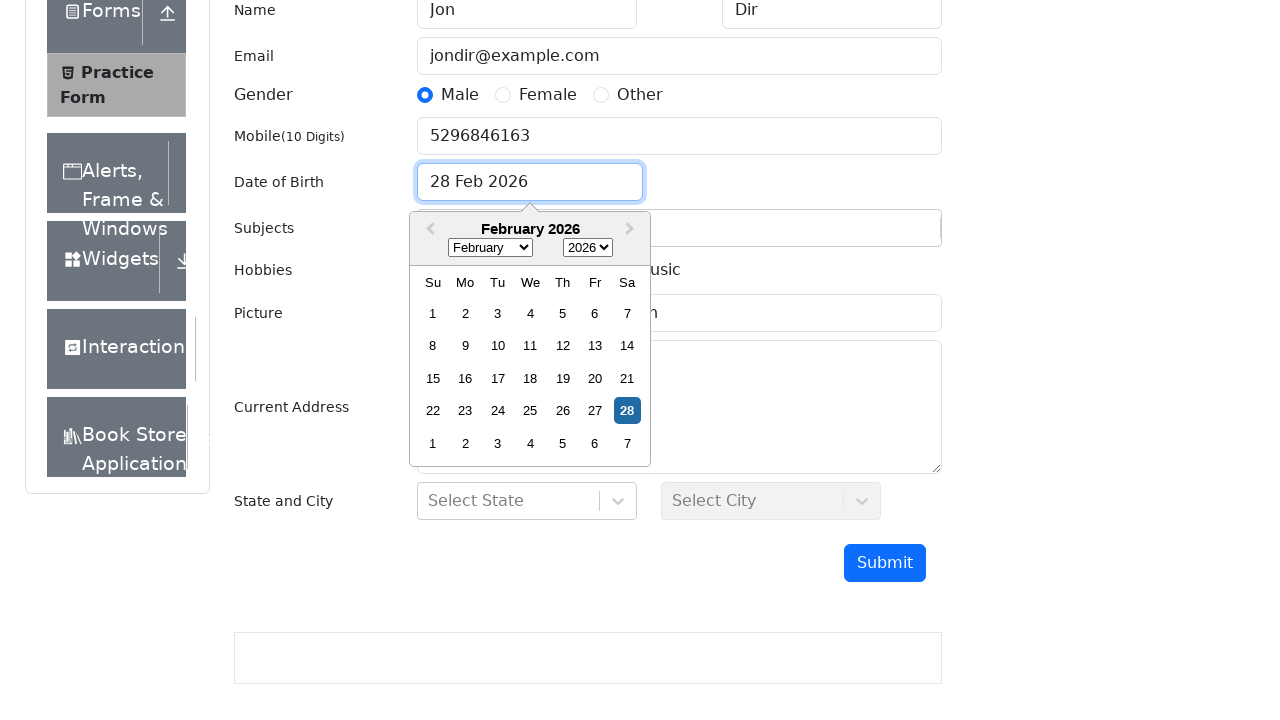

Selected all text in date field
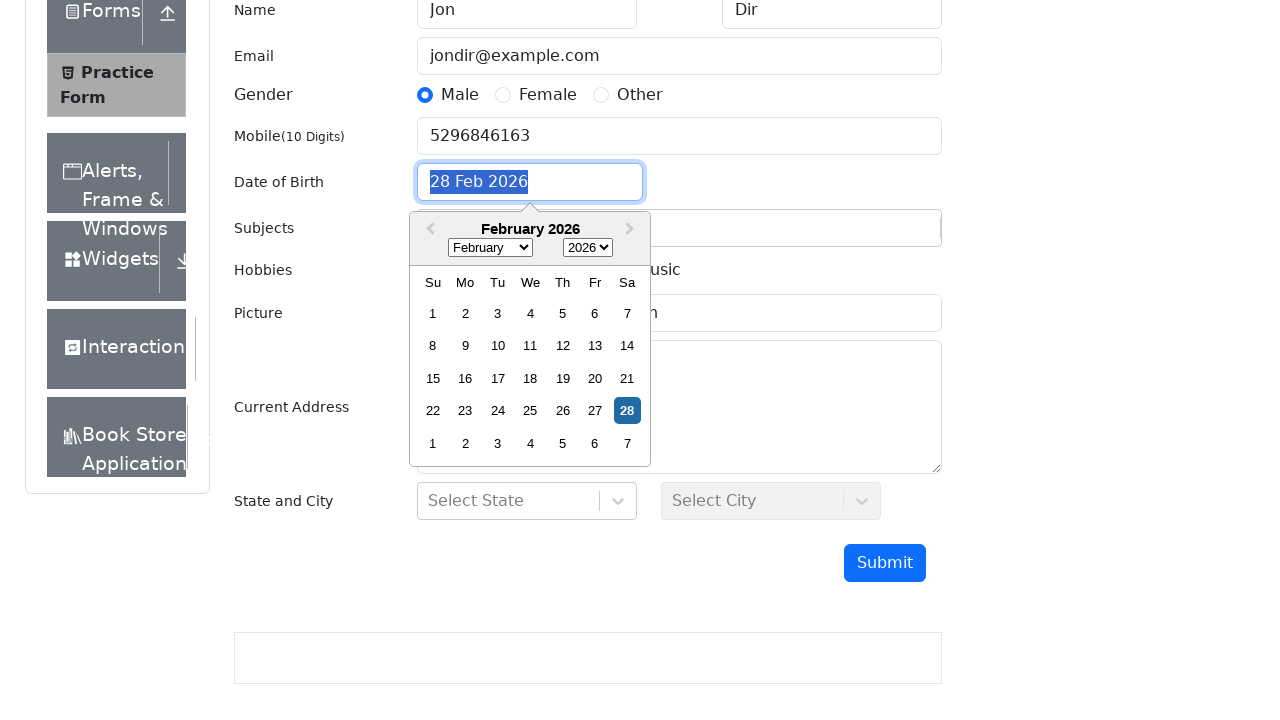

Typed date of birth '01 May 2000'
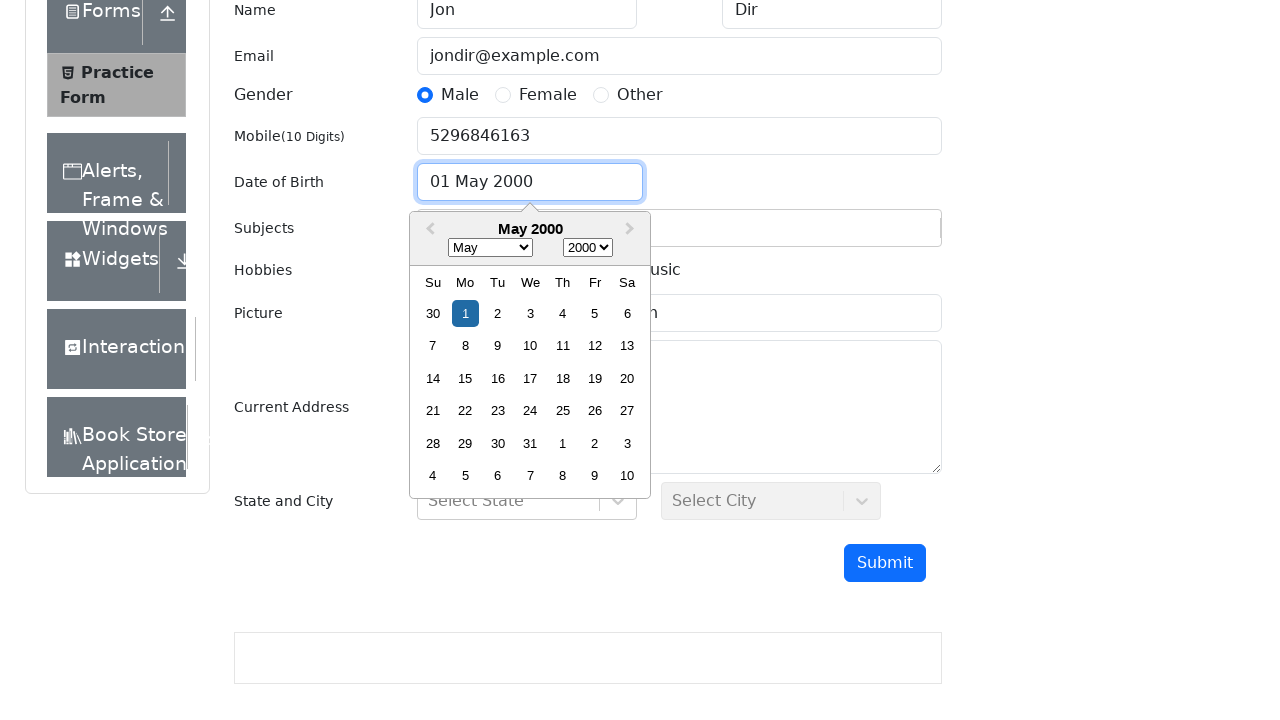

Pressed Enter to confirm date selection
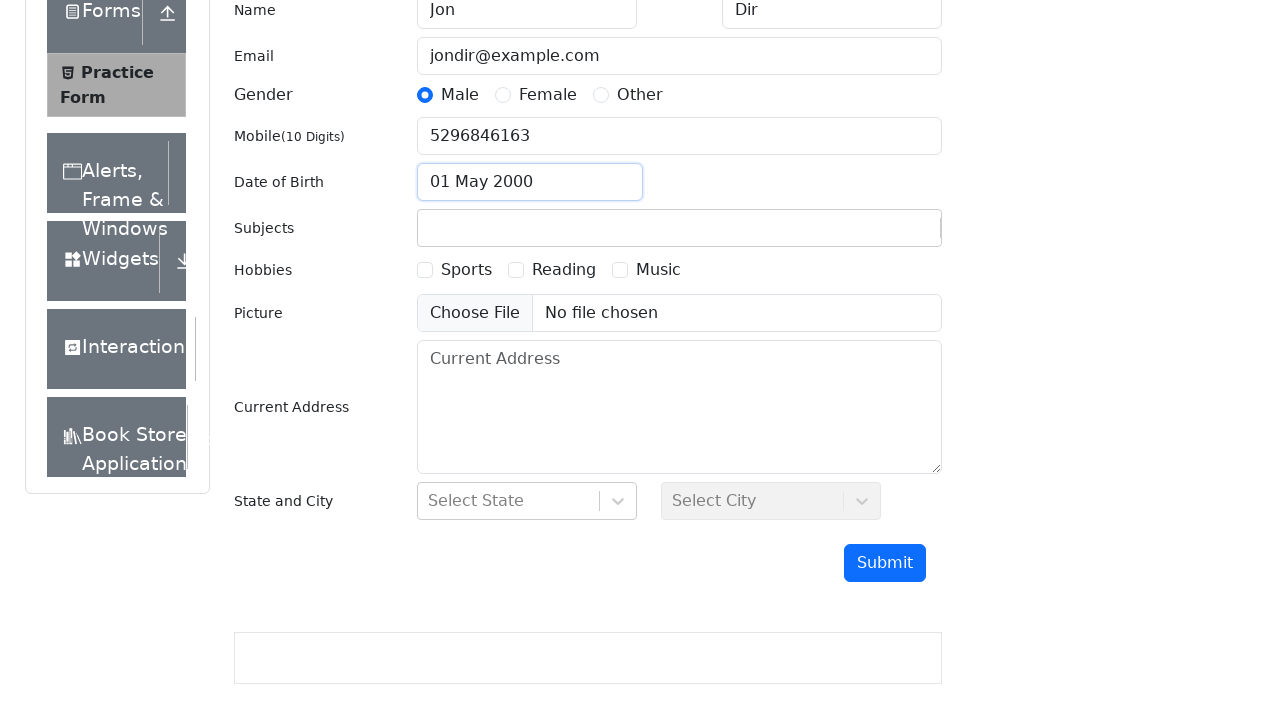

Typed 'com' in subjects field to trigger dropdown on #subjectsInput
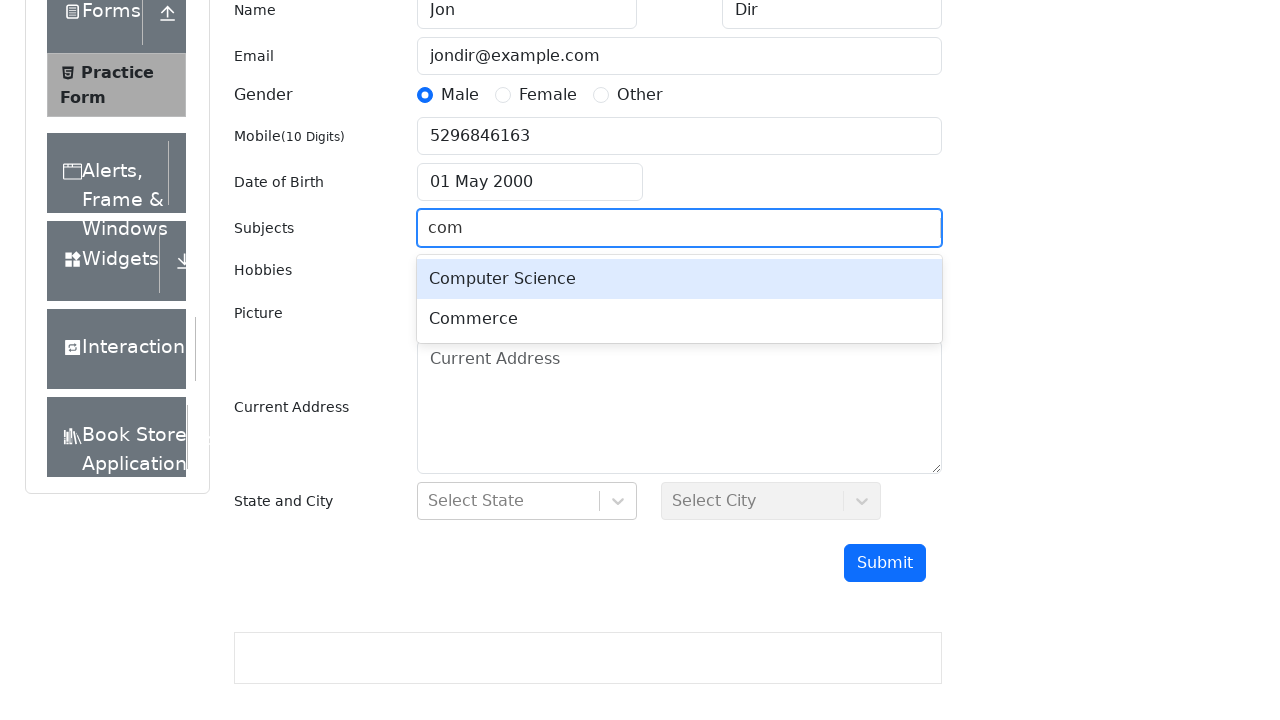

Selected 'Computer Science' from subject dropdown at (679, 279) on .subjects-auto-complete__option:has-text("Computer Science")
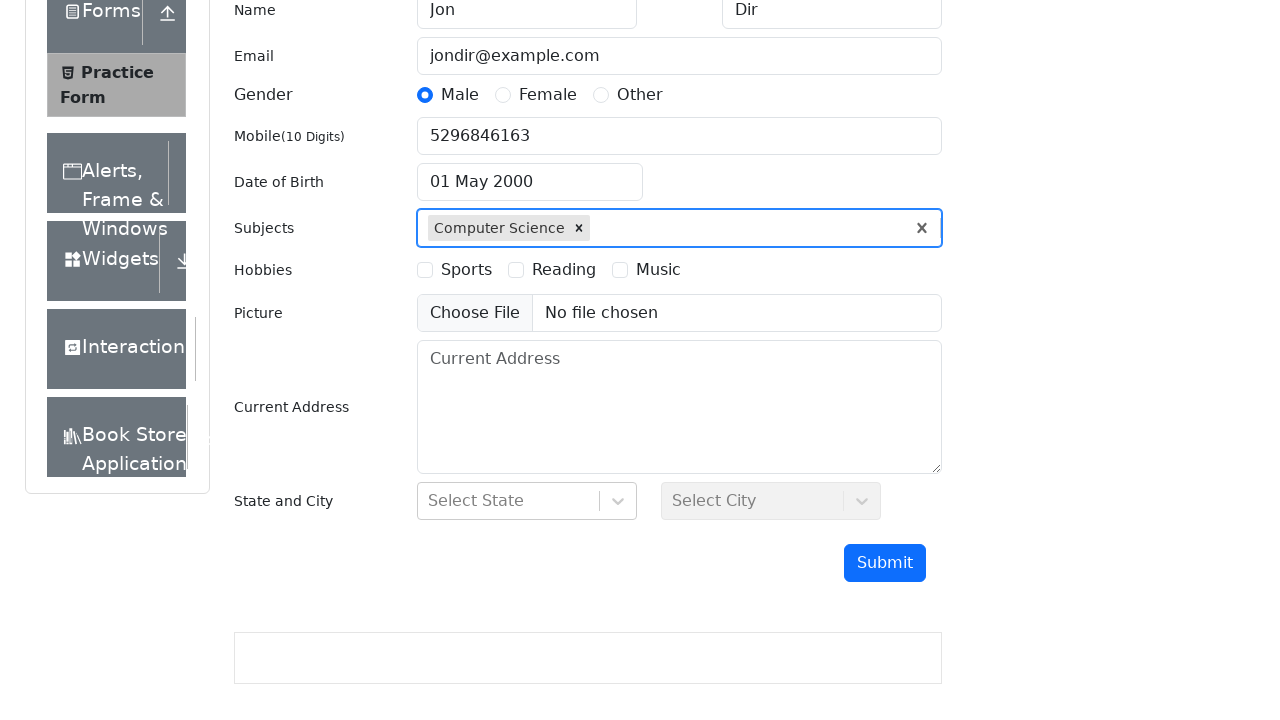

Selected 'Reading' hobby checkbox at (564, 270) on [for="hobbies-checkbox-2"]
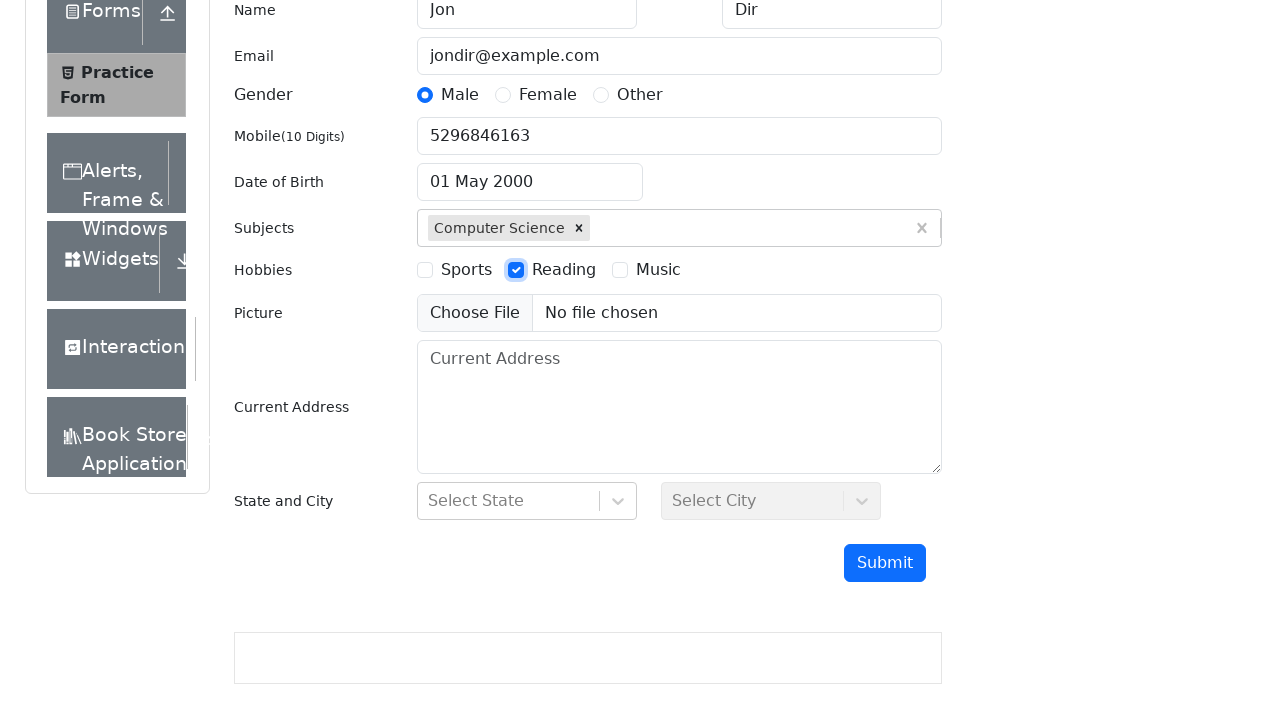

Filled current address field with multiline address on #currentAddress
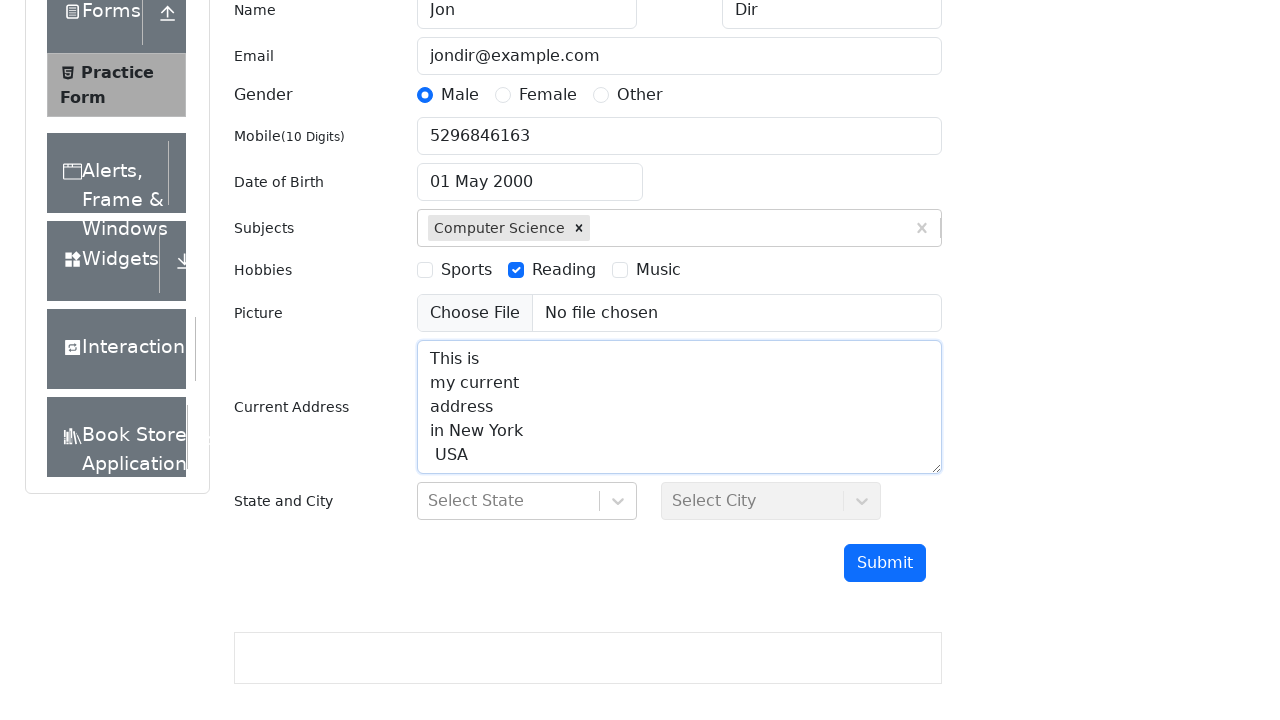

Typed 'a' in state selection field on #react-select-3-input
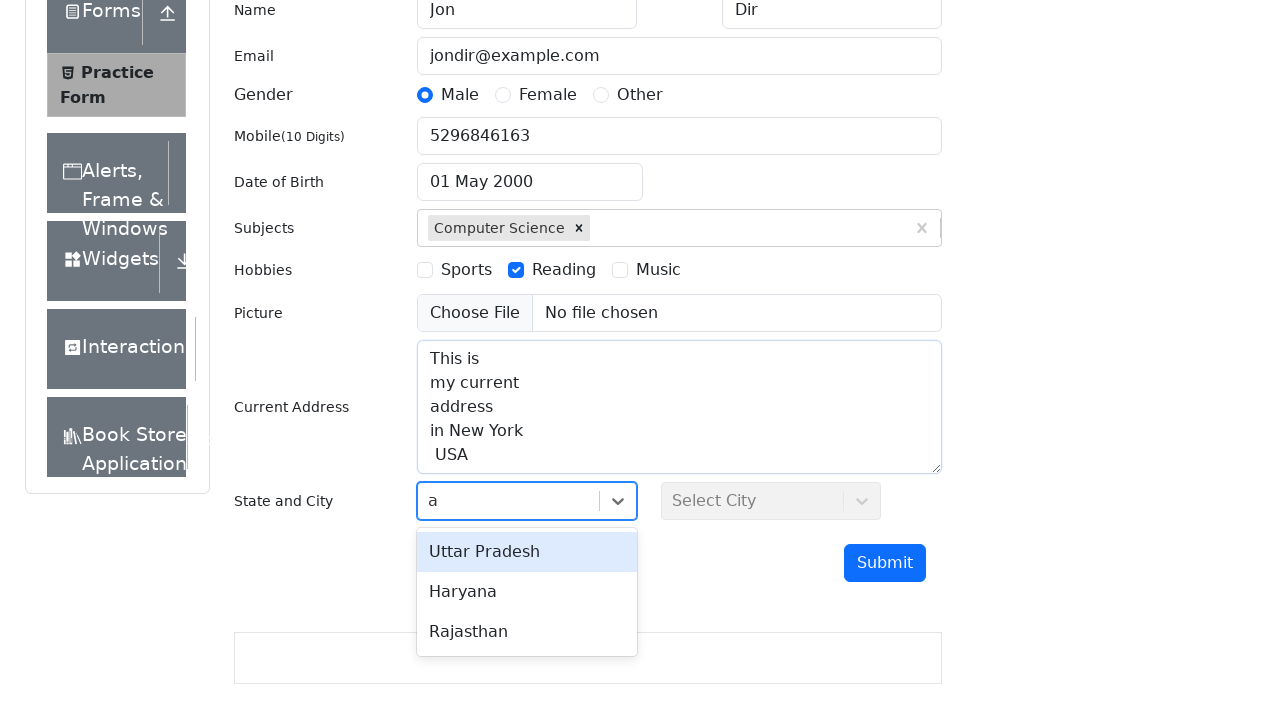

Selected 'Haryana' from state dropdown at (527, 592) on [id^="react-select-3-option"]:has-text("Haryana")
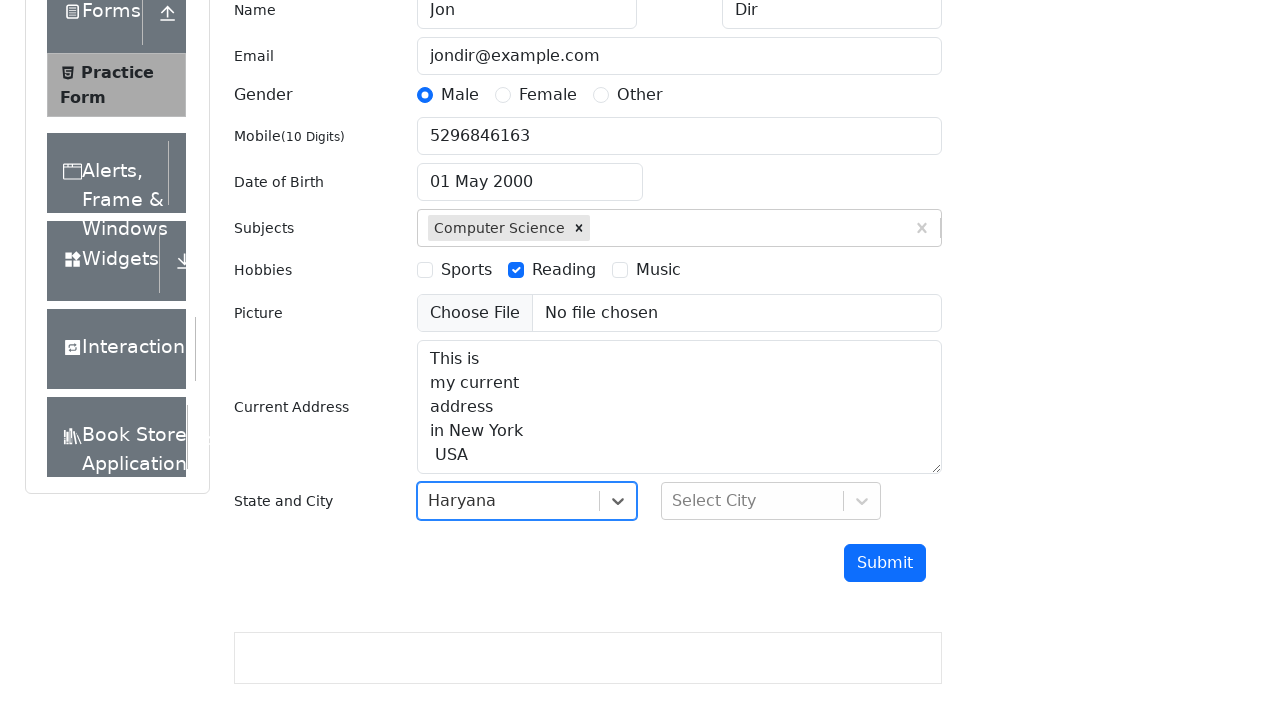

Typed 'a' in city selection field on #react-select-4-input
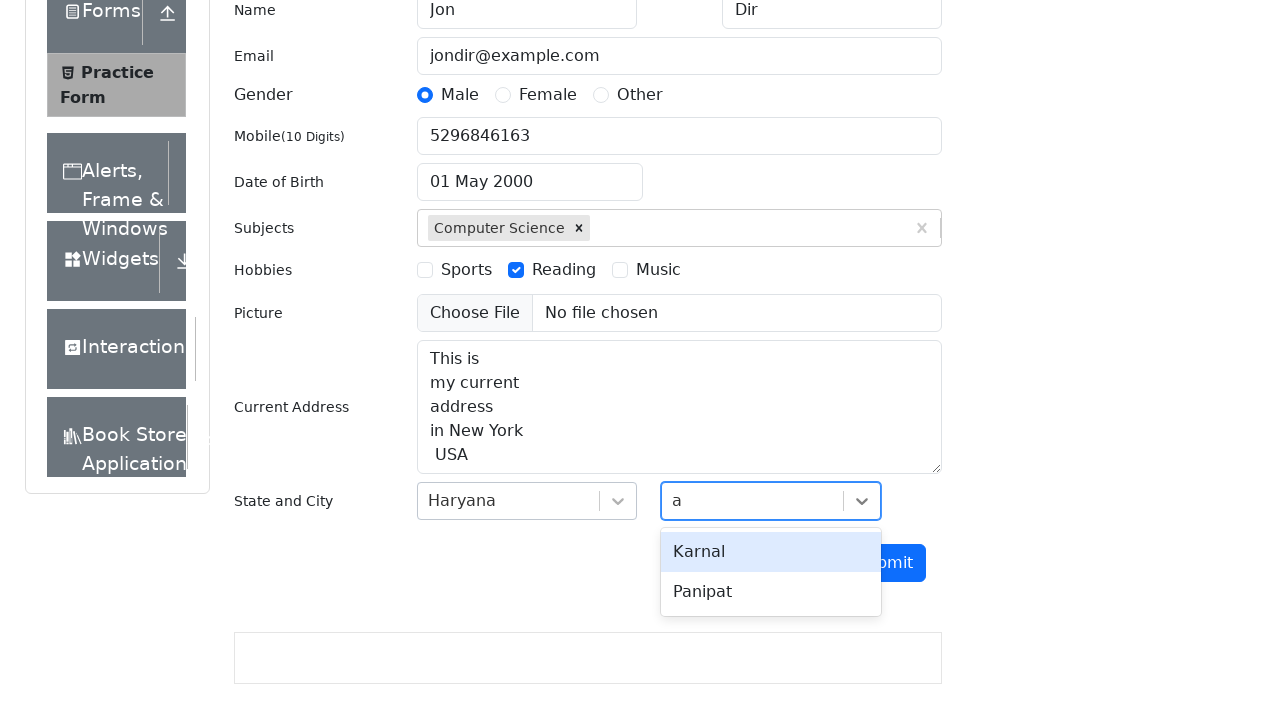

Selected 'Karnal' from city dropdown at (771, 552) on [id^="react-select-4-option"]:has-text("Karnal")
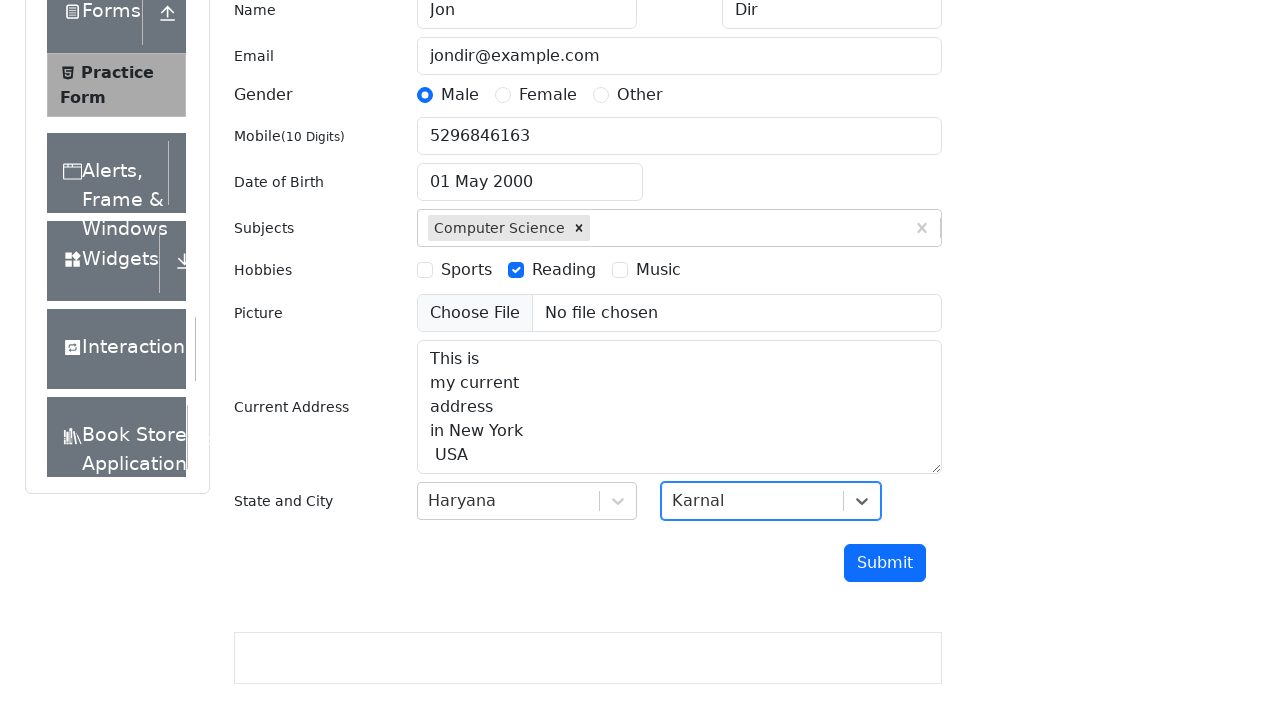

Clicked submit button to submit registration form at (885, 563) on #submit
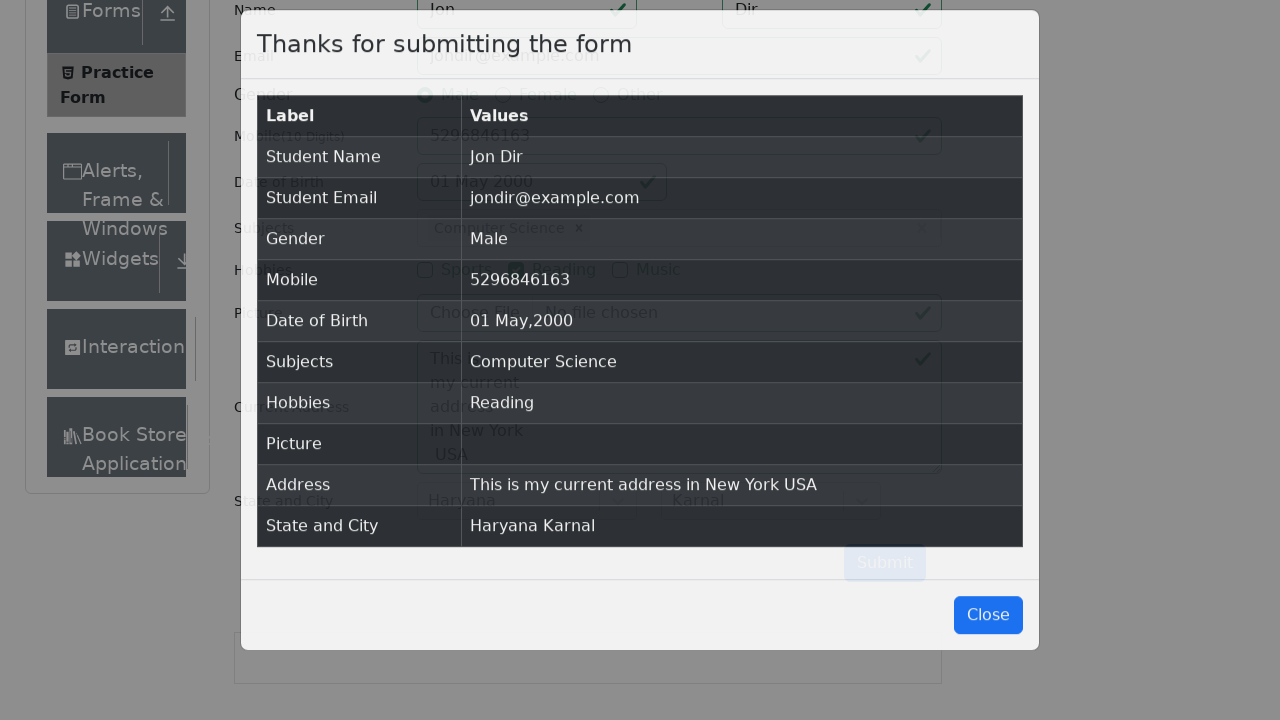

Confirmation modal with submission data table loaded
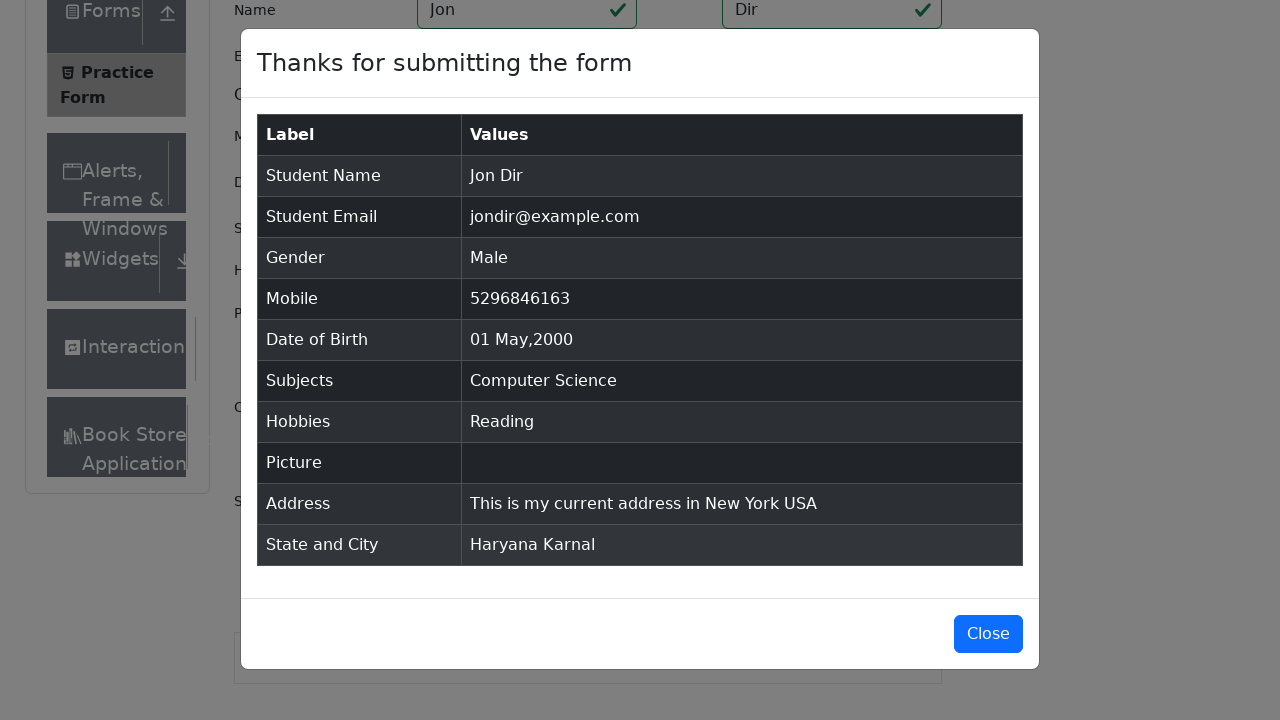

Verified table has 2 header columns
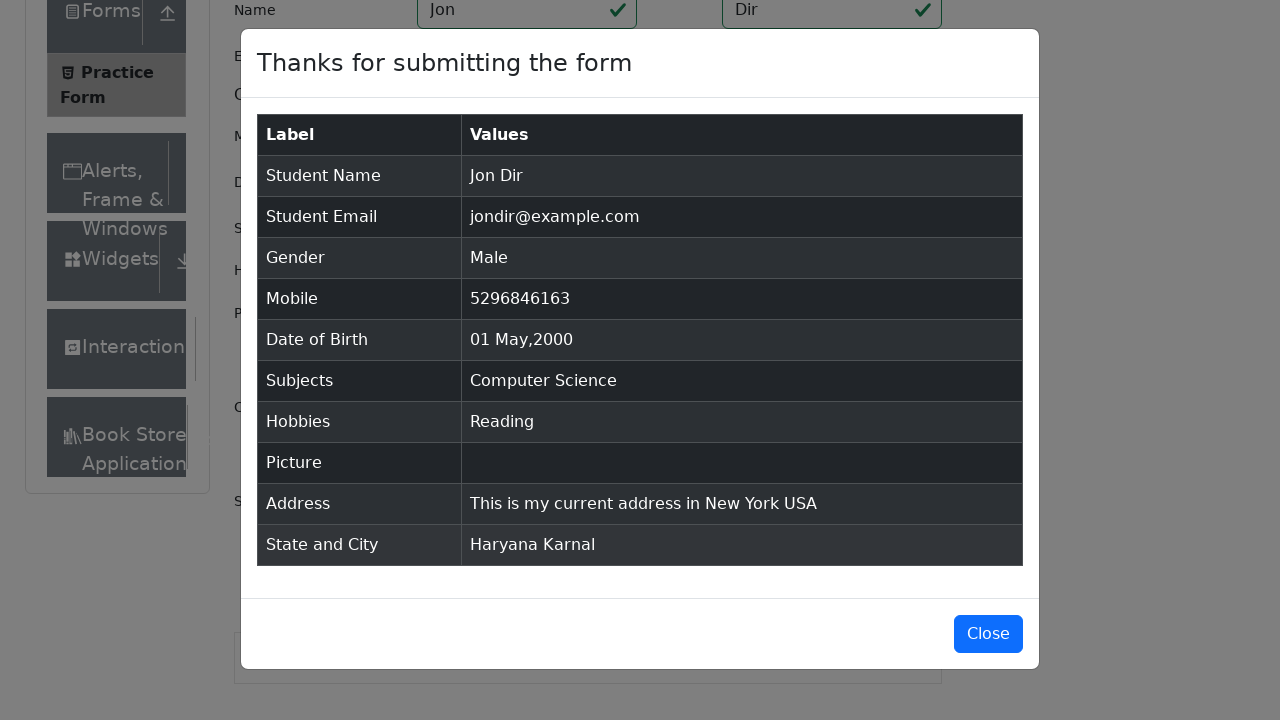

Verified table body rows with submitted data are present
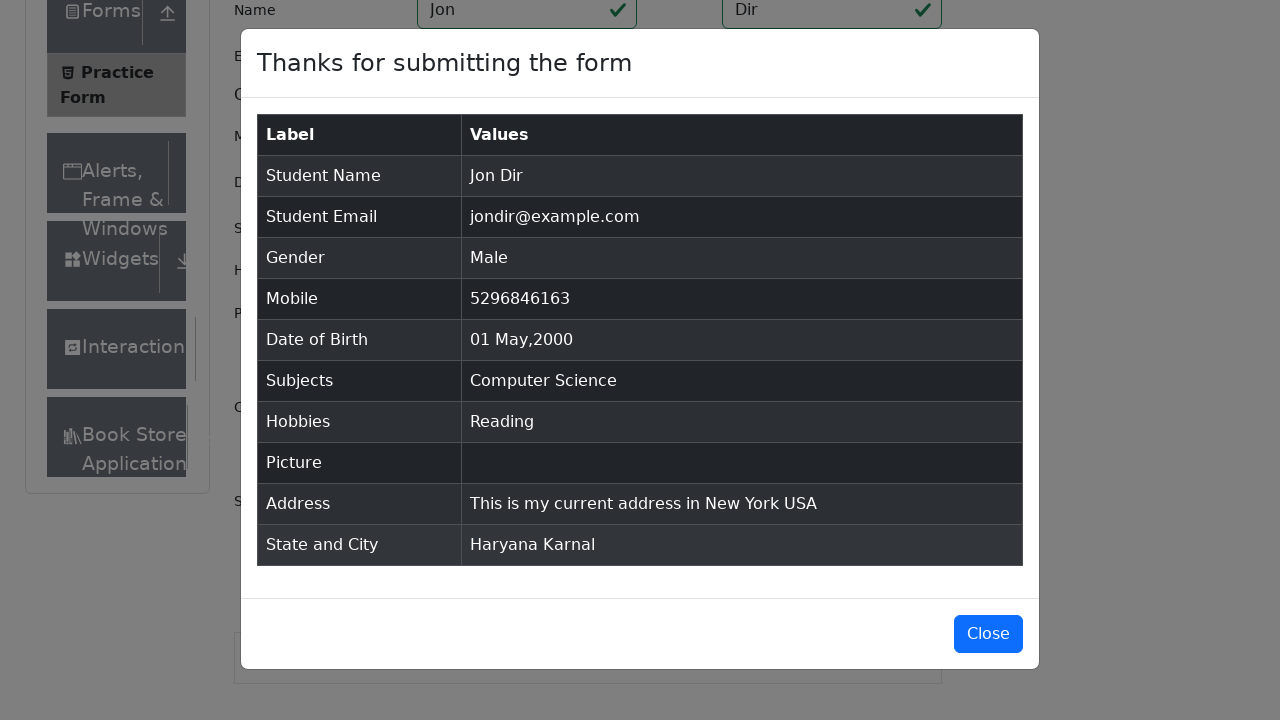

Clicked close button to close confirmation modal at (988, 634) on #closeLargeModal
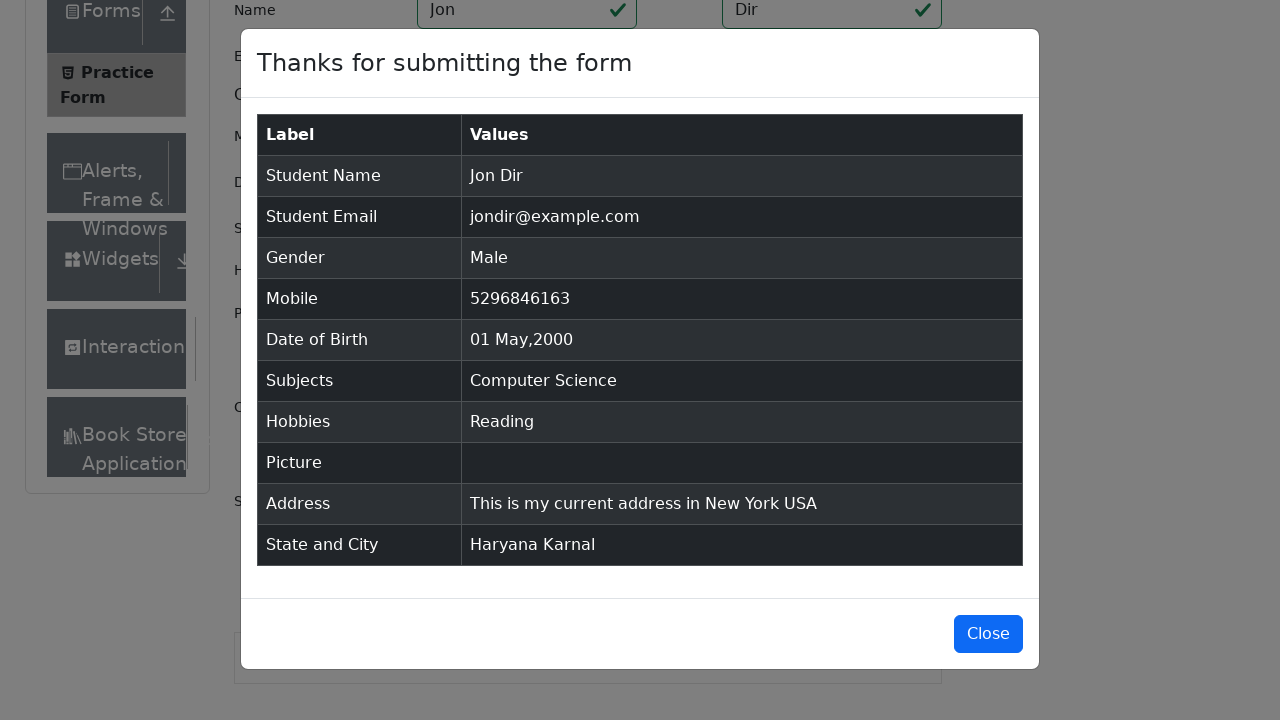

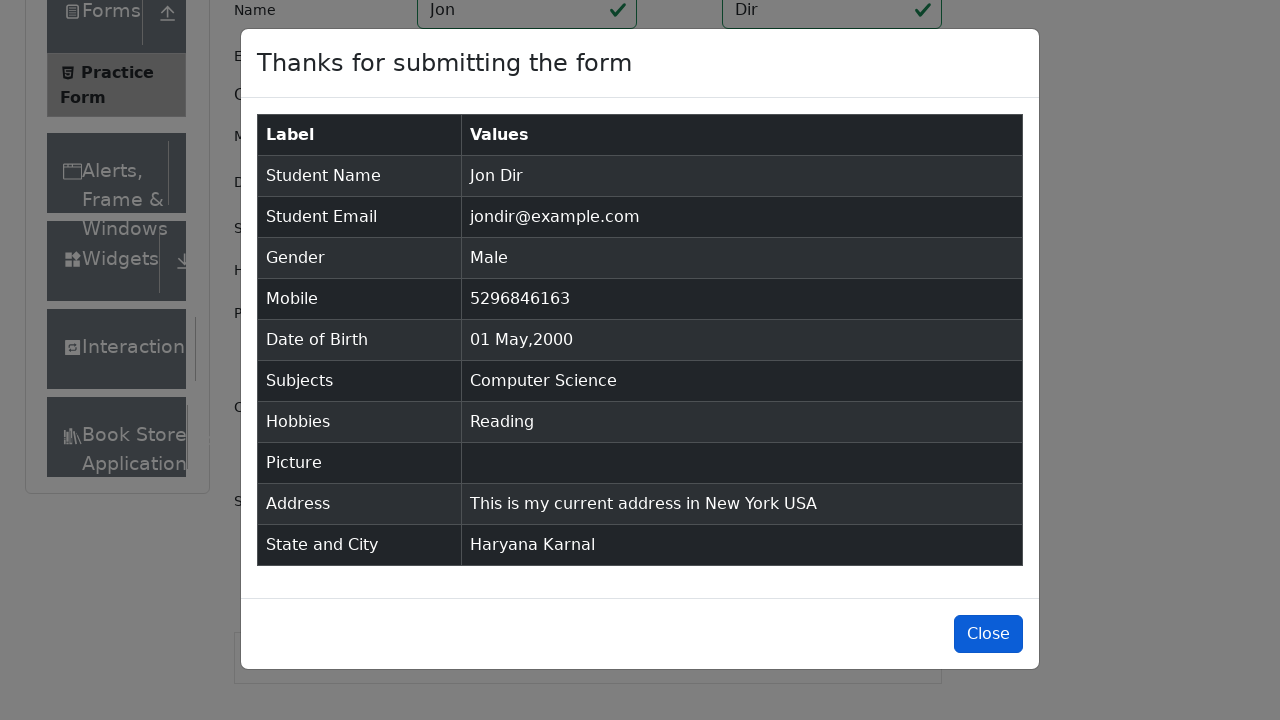